Tests that edits are cancelled when pressing Escape key

Starting URL: https://demo.playwright.dev/todomvc

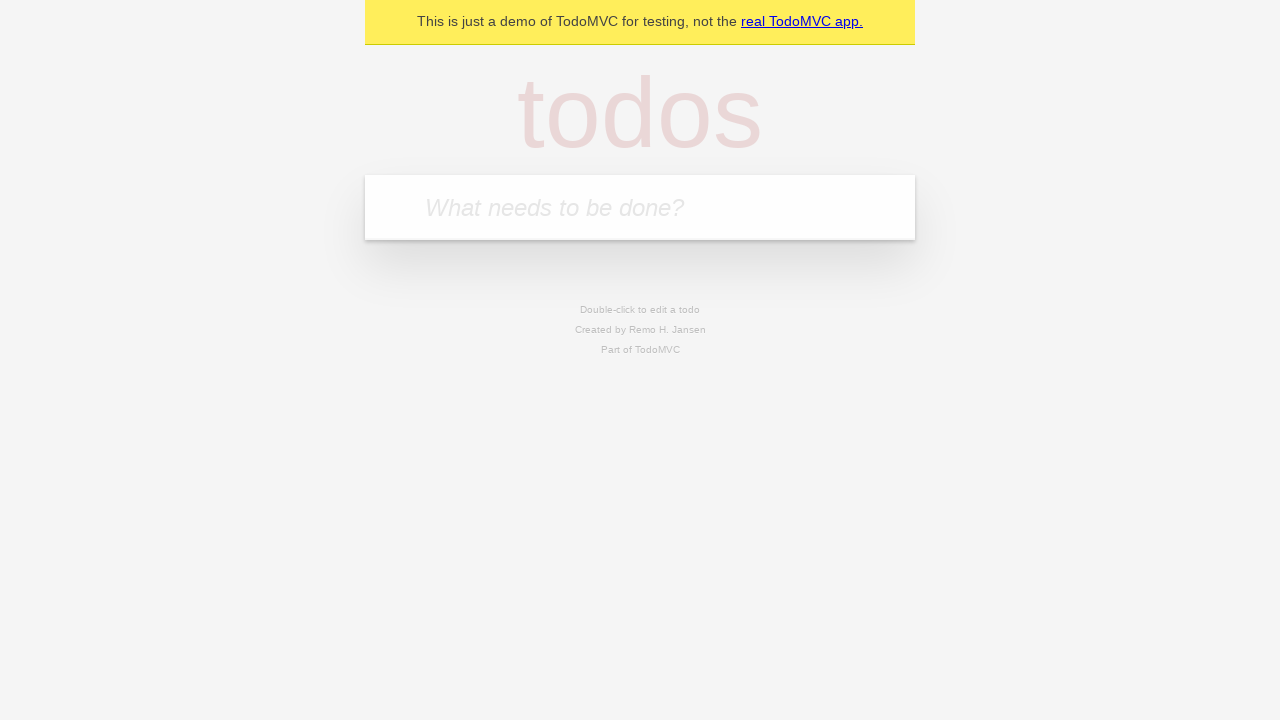

Filled first todo input with 'buy some cheese' on internal:attr=[placeholder="What needs to be done?"i]
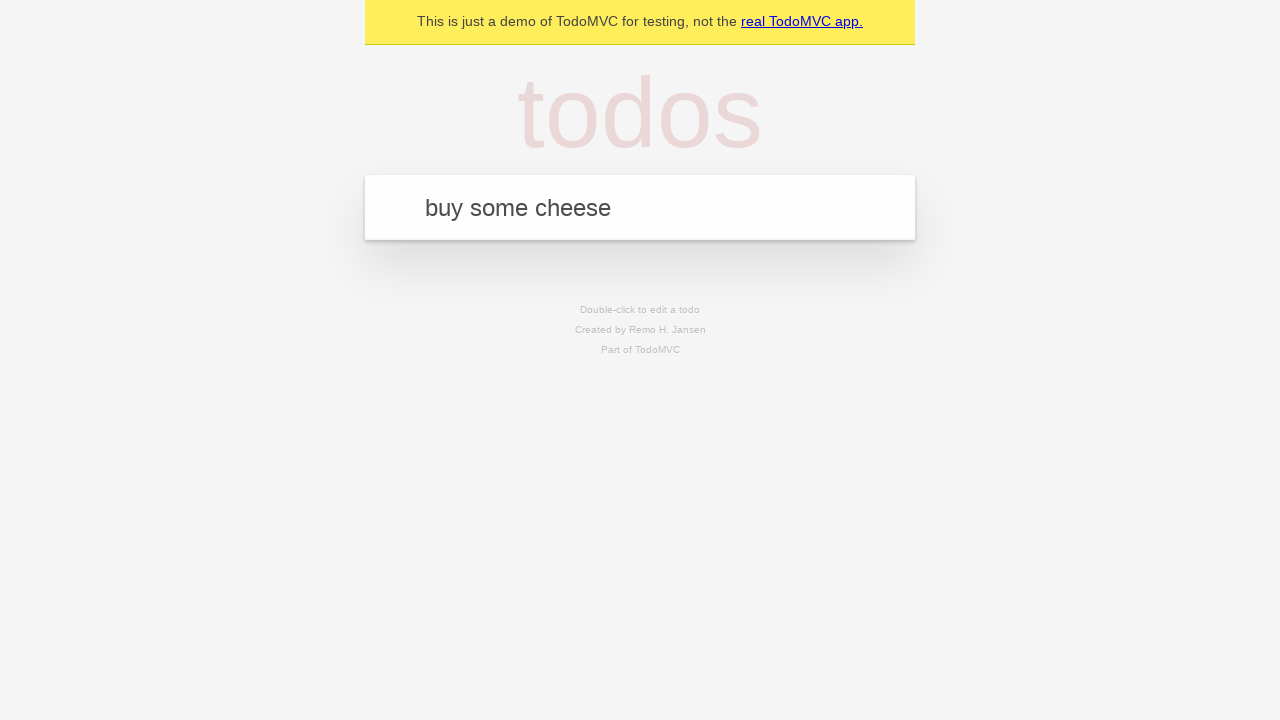

Pressed Enter to create first todo on internal:attr=[placeholder="What needs to be done?"i]
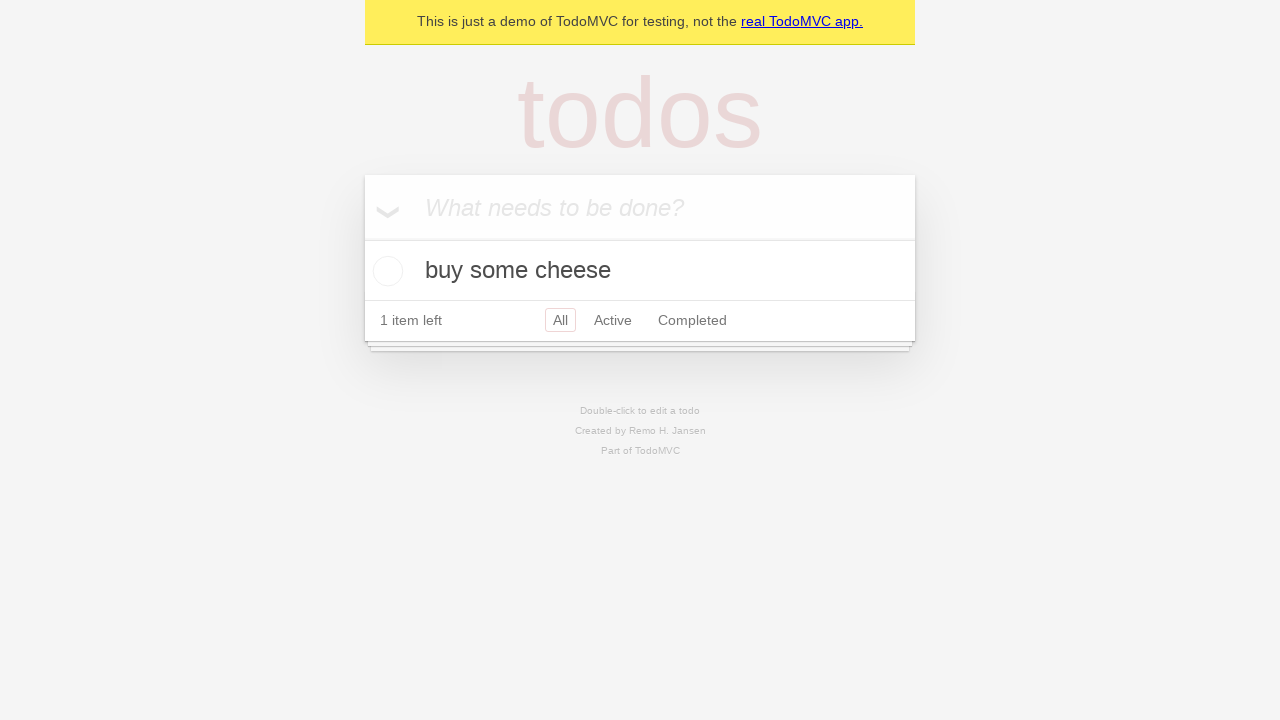

Filled second todo input with 'feed the cat' on internal:attr=[placeholder="What needs to be done?"i]
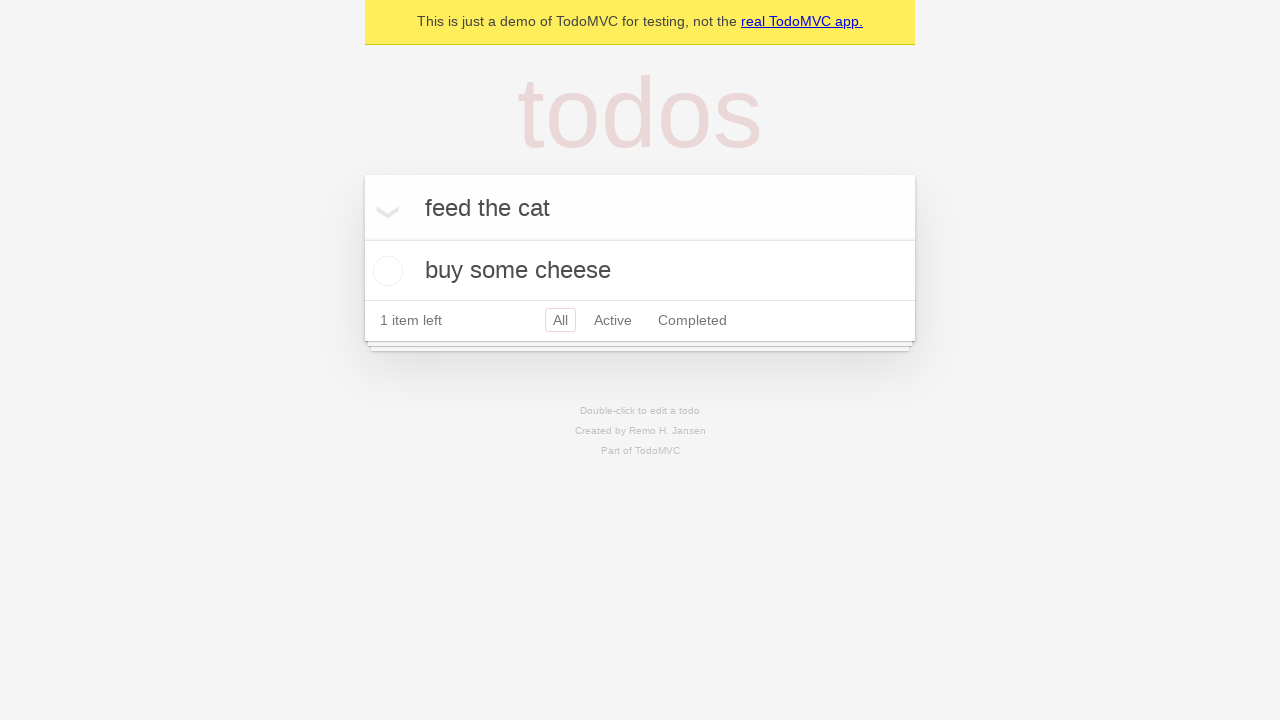

Pressed Enter to create second todo on internal:attr=[placeholder="What needs to be done?"i]
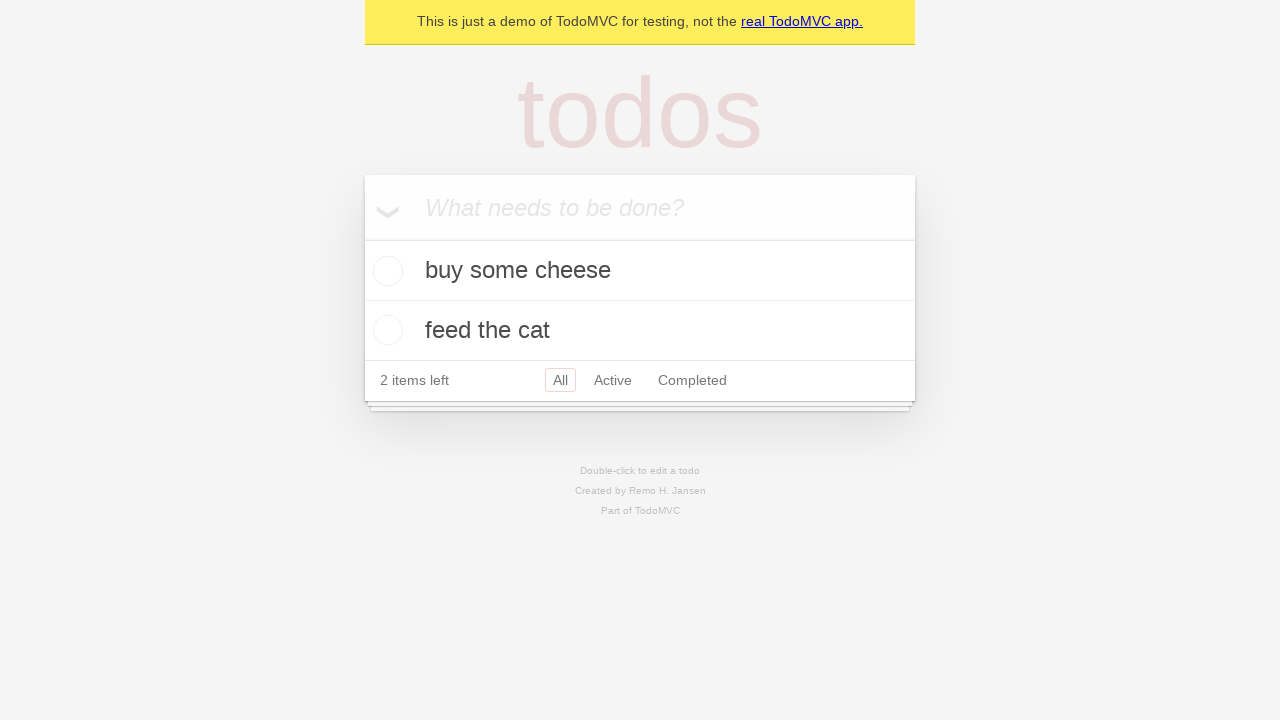

Filled third todo input with 'book a doctors appointment' on internal:attr=[placeholder="What needs to be done?"i]
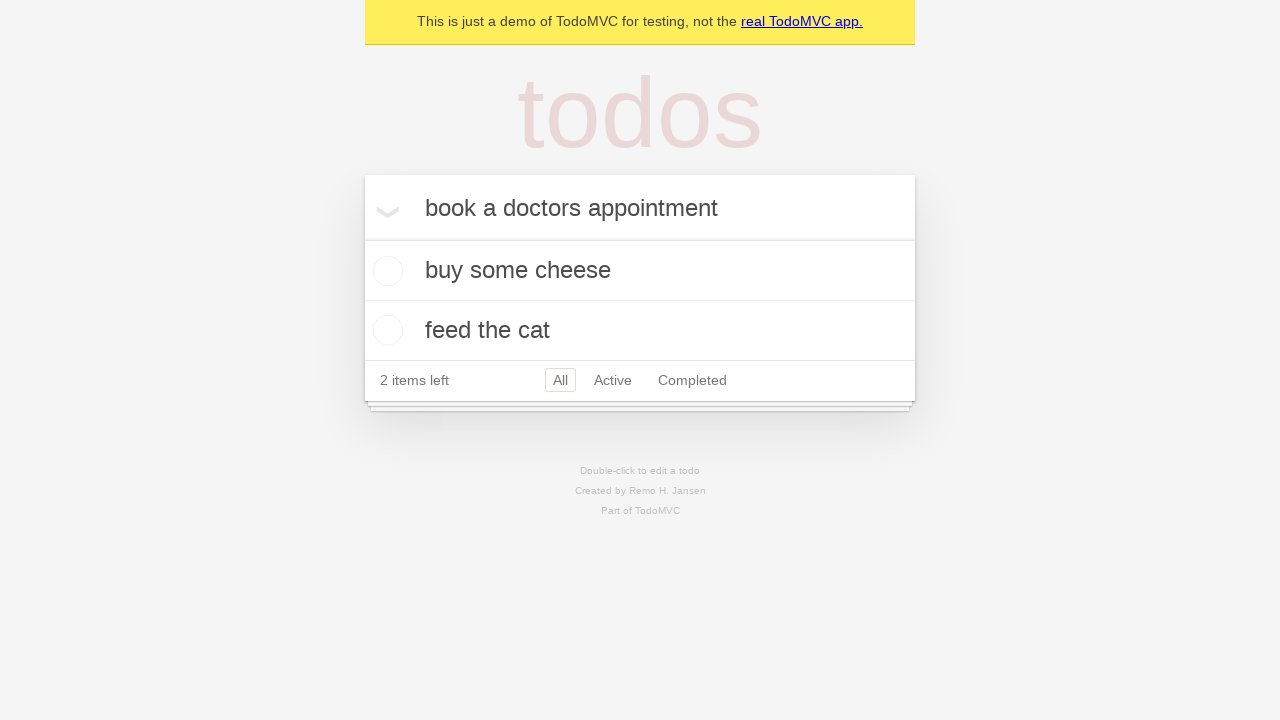

Pressed Enter to create third todo on internal:attr=[placeholder="What needs to be done?"i]
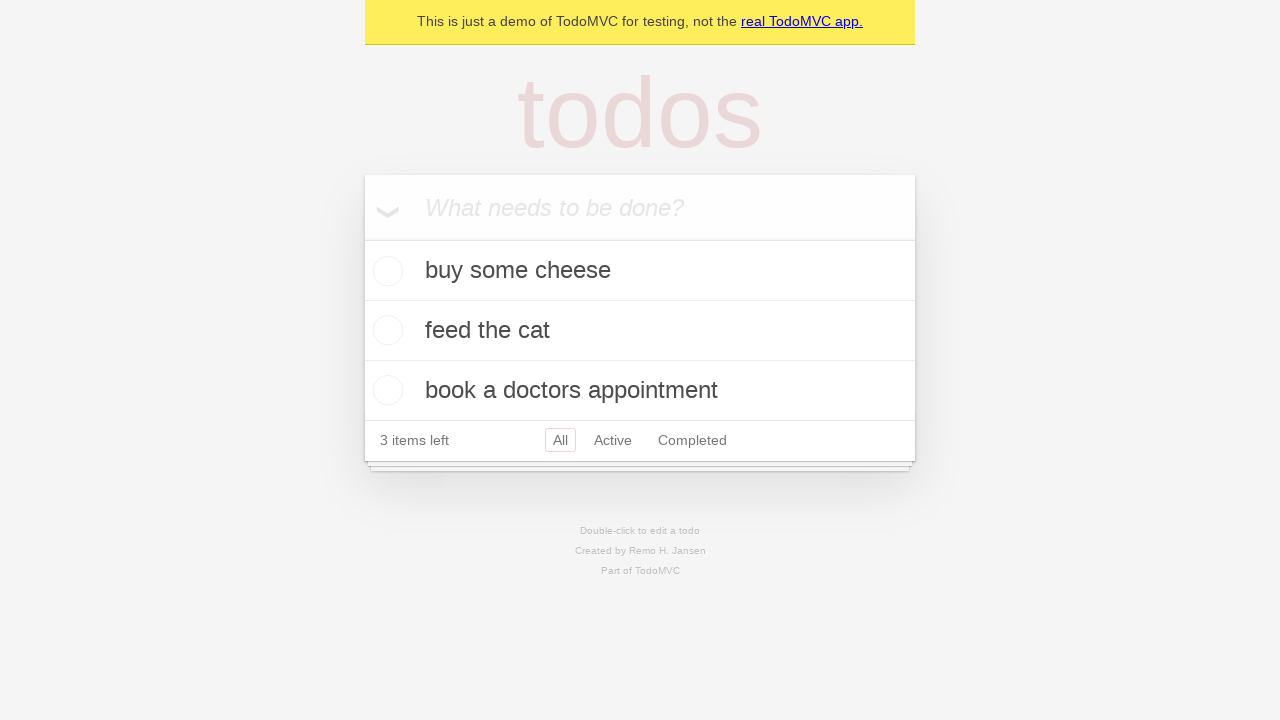

Double-clicked second todo to enter edit mode at (640, 331) on internal:testid=[data-testid="todo-item"s] >> nth=1
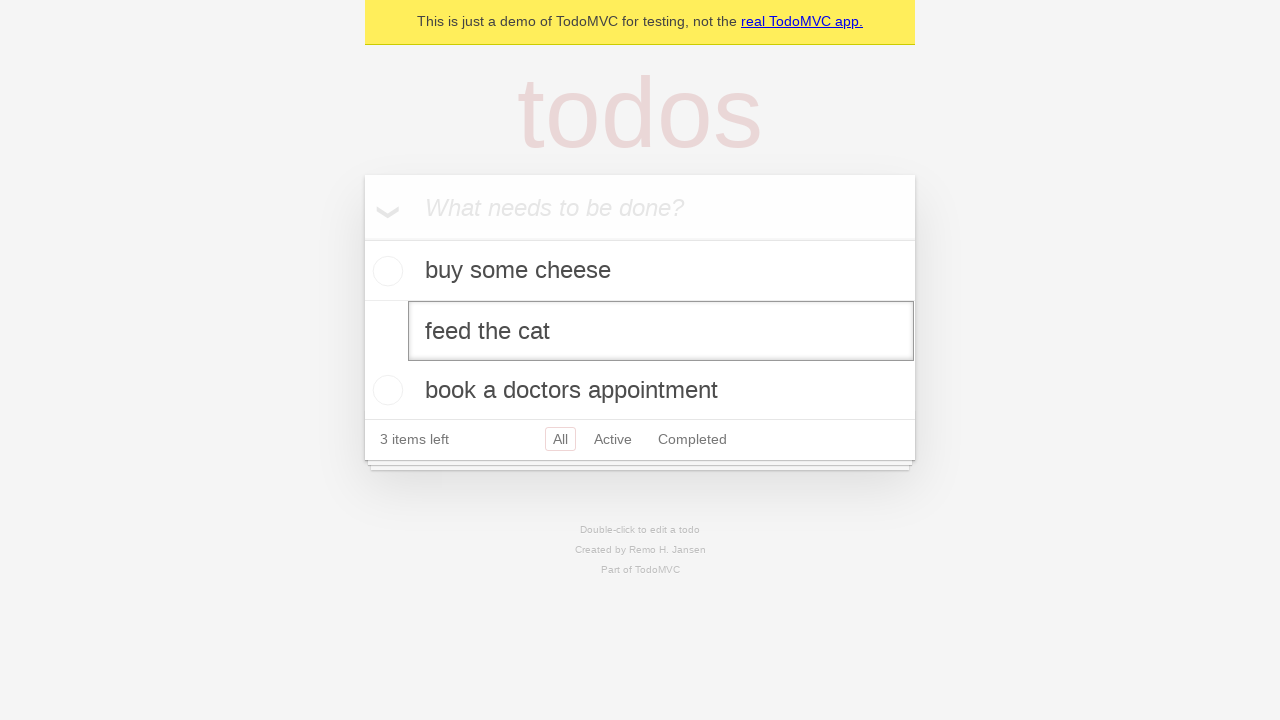

Filled edit field with 'buy some sausages' on internal:testid=[data-testid="todo-item"s] >> nth=1 >> internal:role=textbox[nam
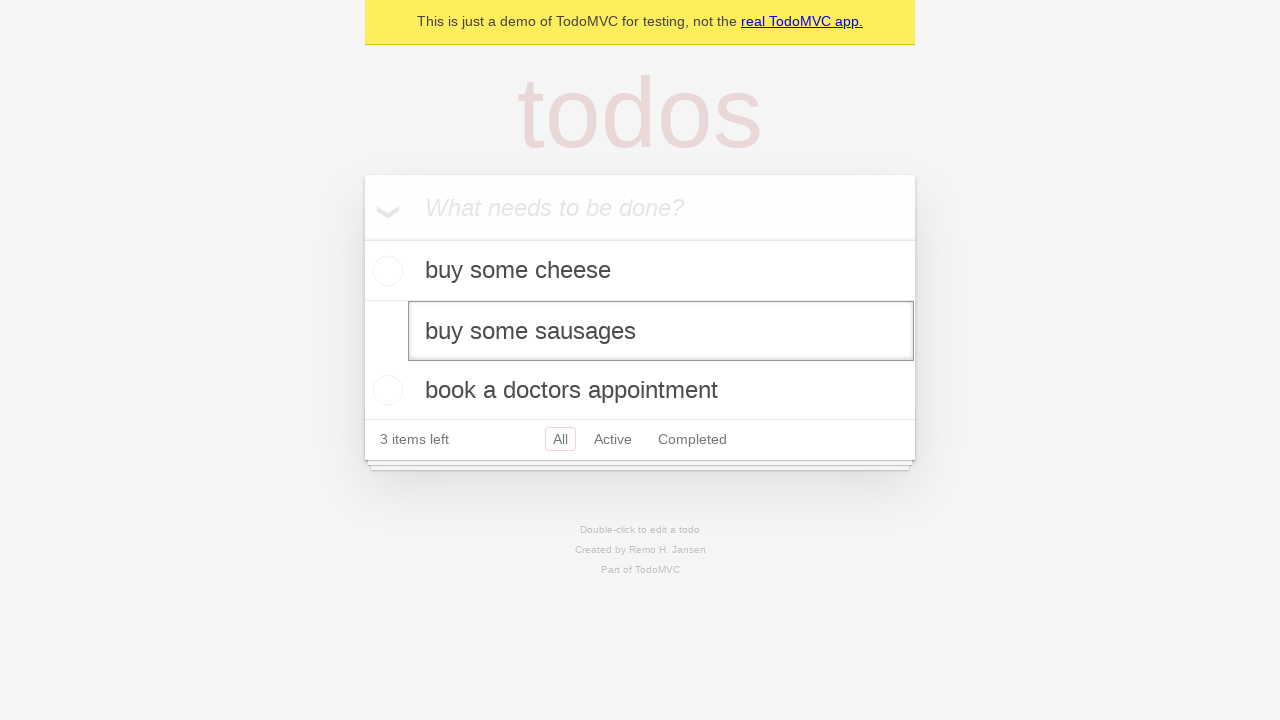

Pressed Escape to cancel edit without saving changes on internal:testid=[data-testid="todo-item"s] >> nth=1 >> internal:role=textbox[nam
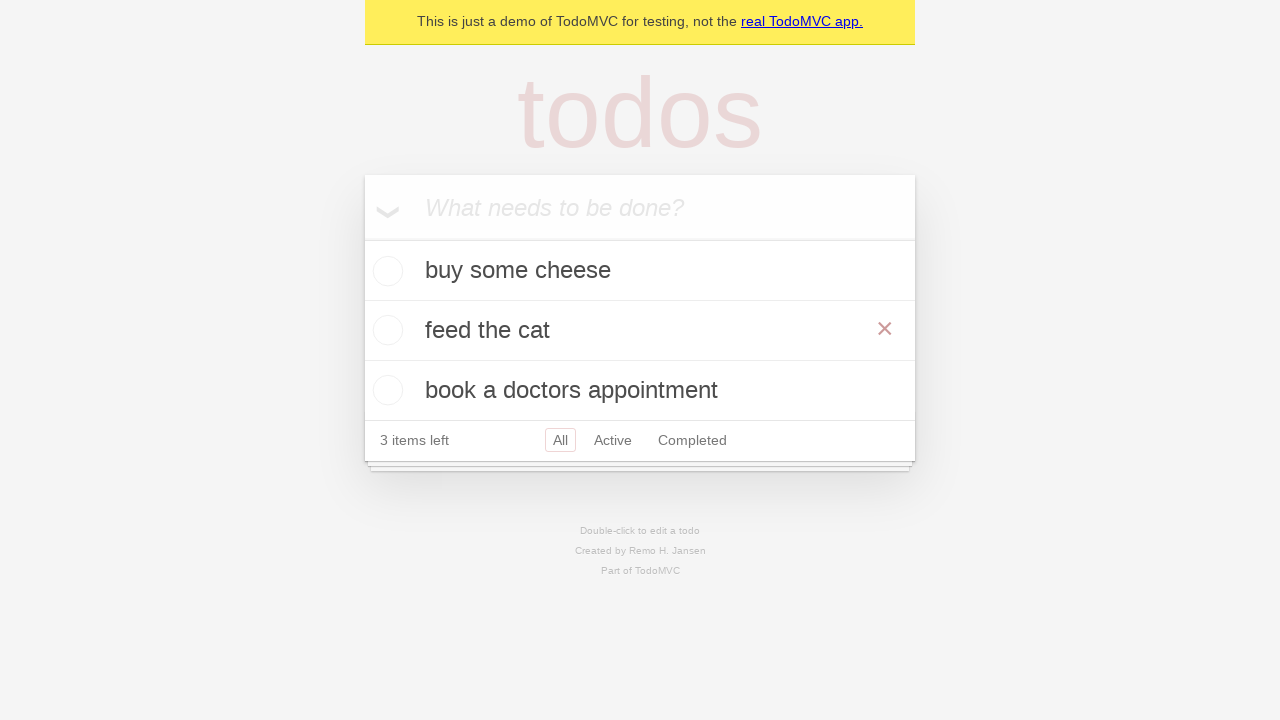

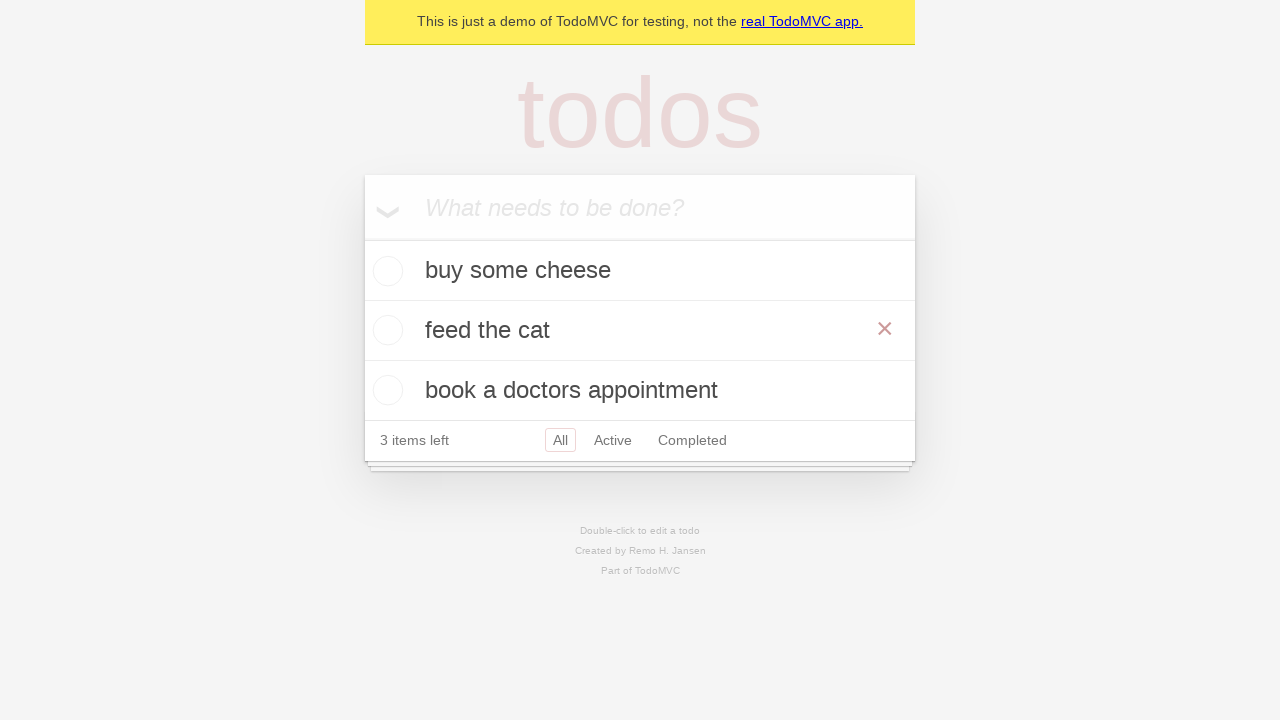